Tests delayed alert handling by clicking a button that triggers an alert after 5 seconds

Starting URL: https://demoqa.com/alerts

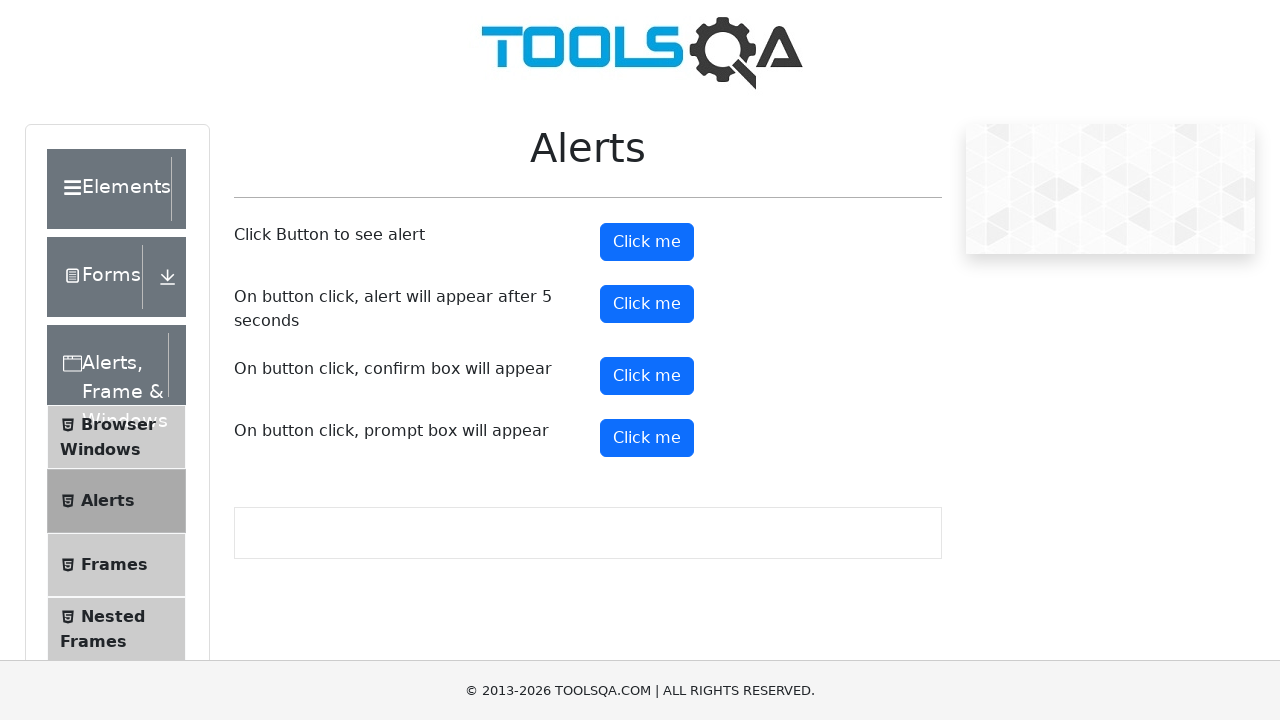

Set up dialog handler to automatically accept alerts
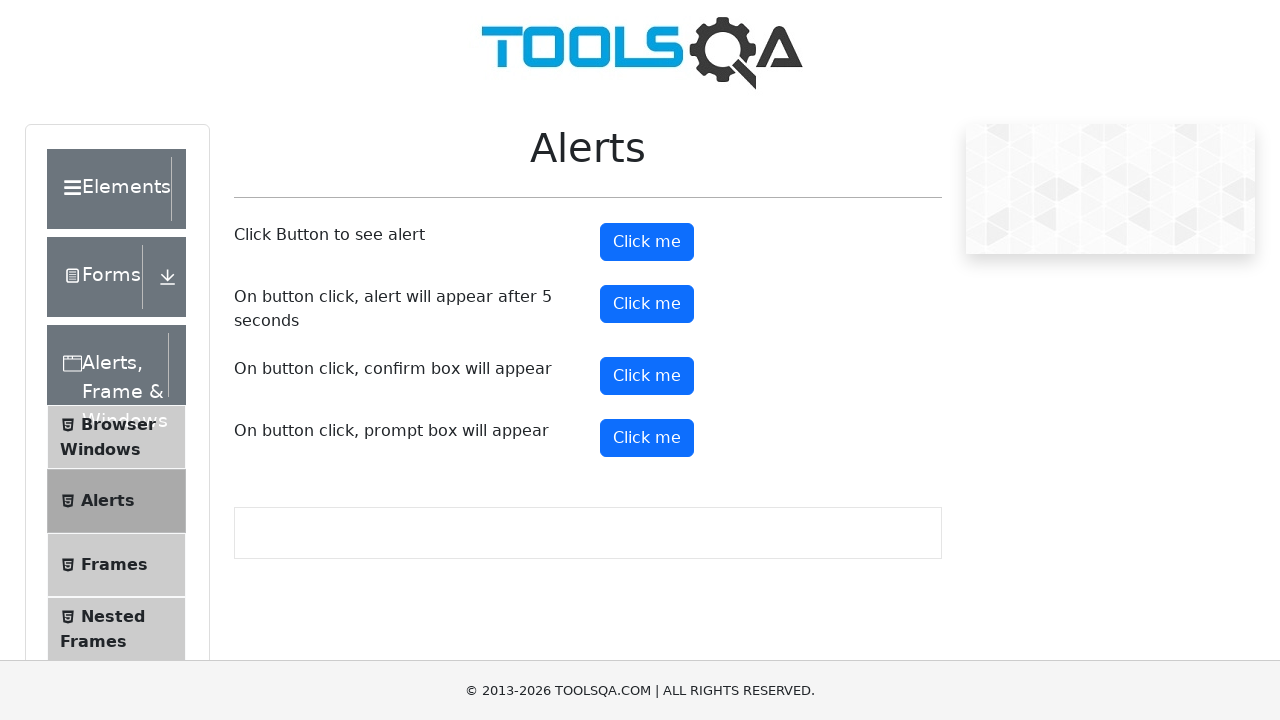

Clicked button that triggers delayed alert after 5 seconds at (647, 304) on #timerAlertButton
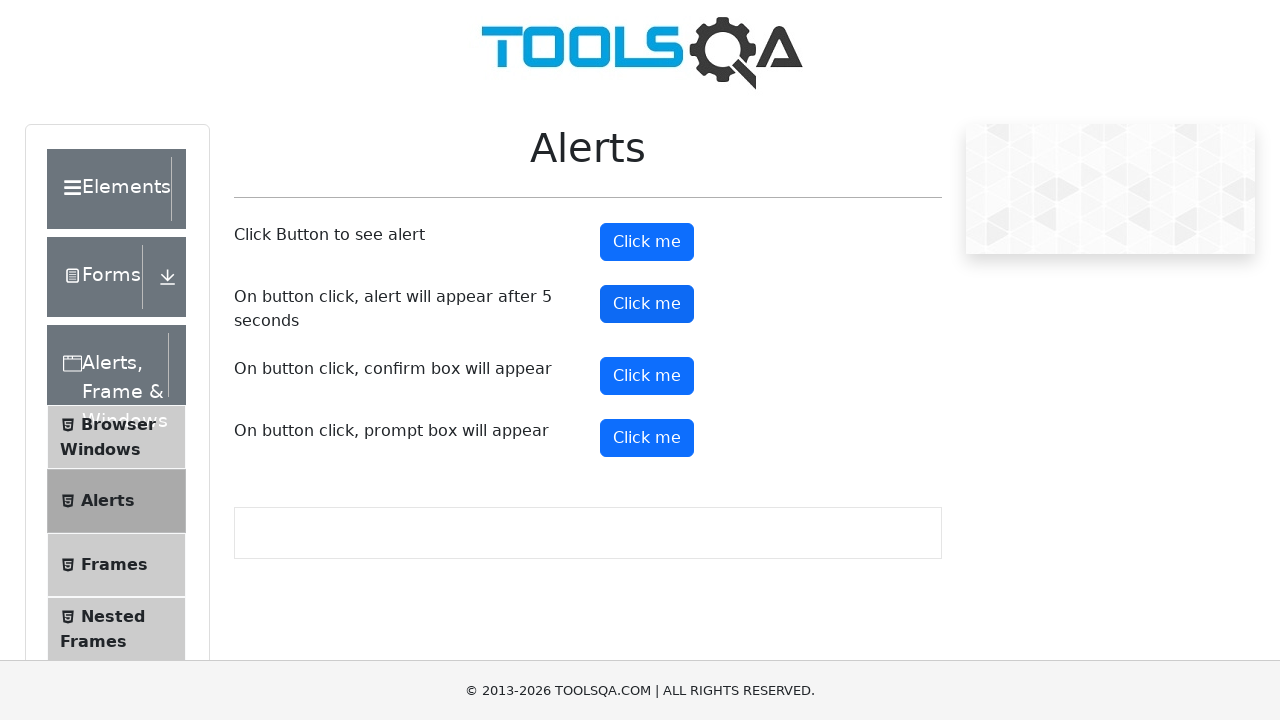

Waited 5.5 seconds for alert to appear and be handled
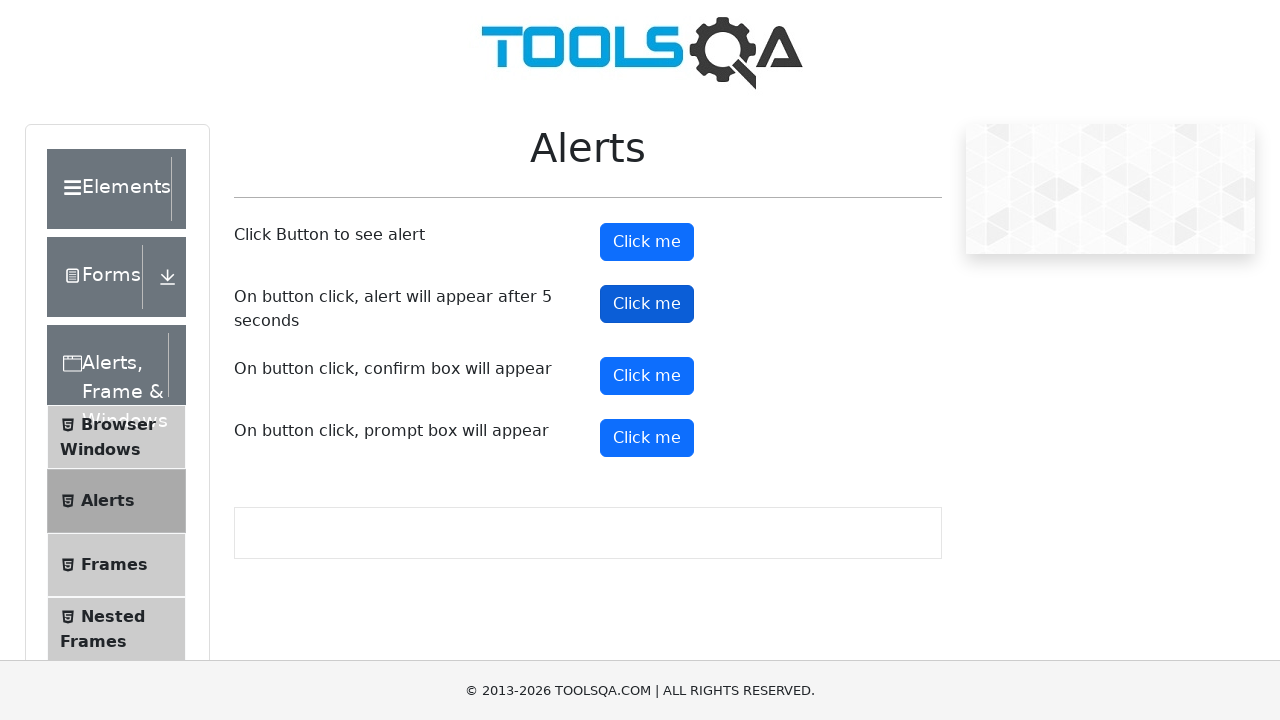

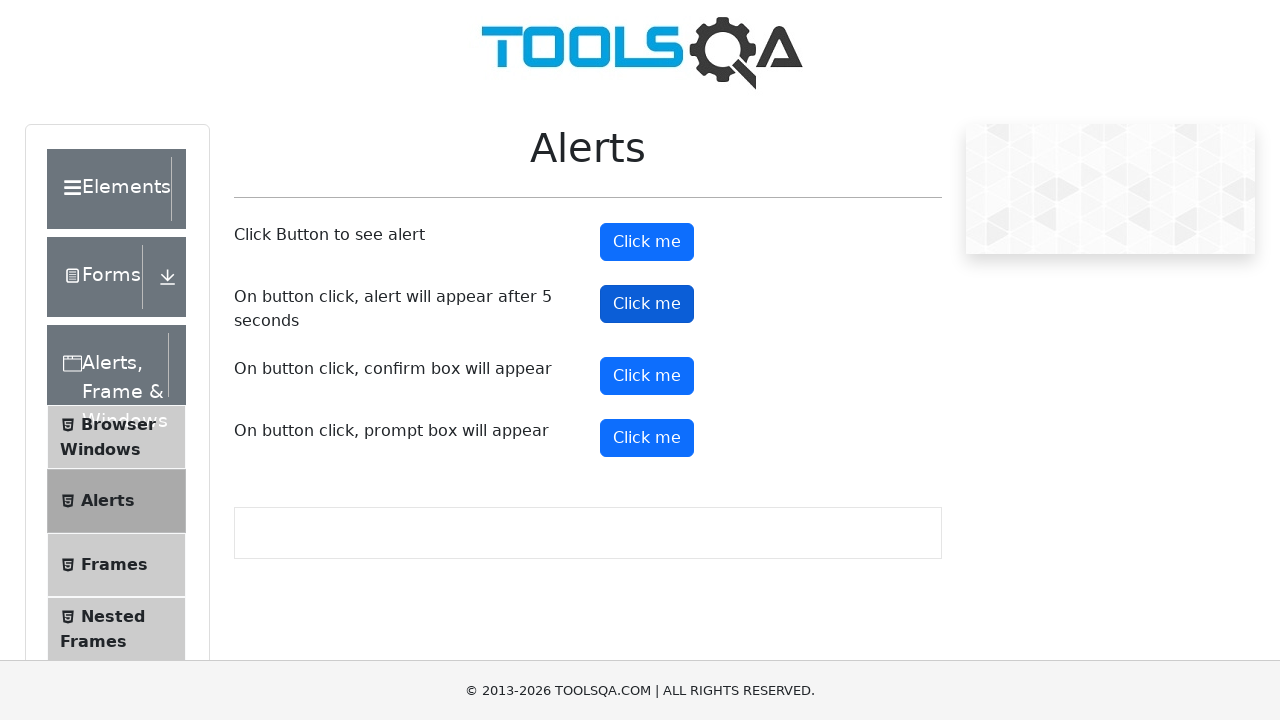